Tests a multi-select dropdown on demoqa.com by verifying it contains exactly 4 car options (Volvo, Saab, Opel, Audi) and validates both the count and the text of all options.

Starting URL: https://demoqa.com/select-menu

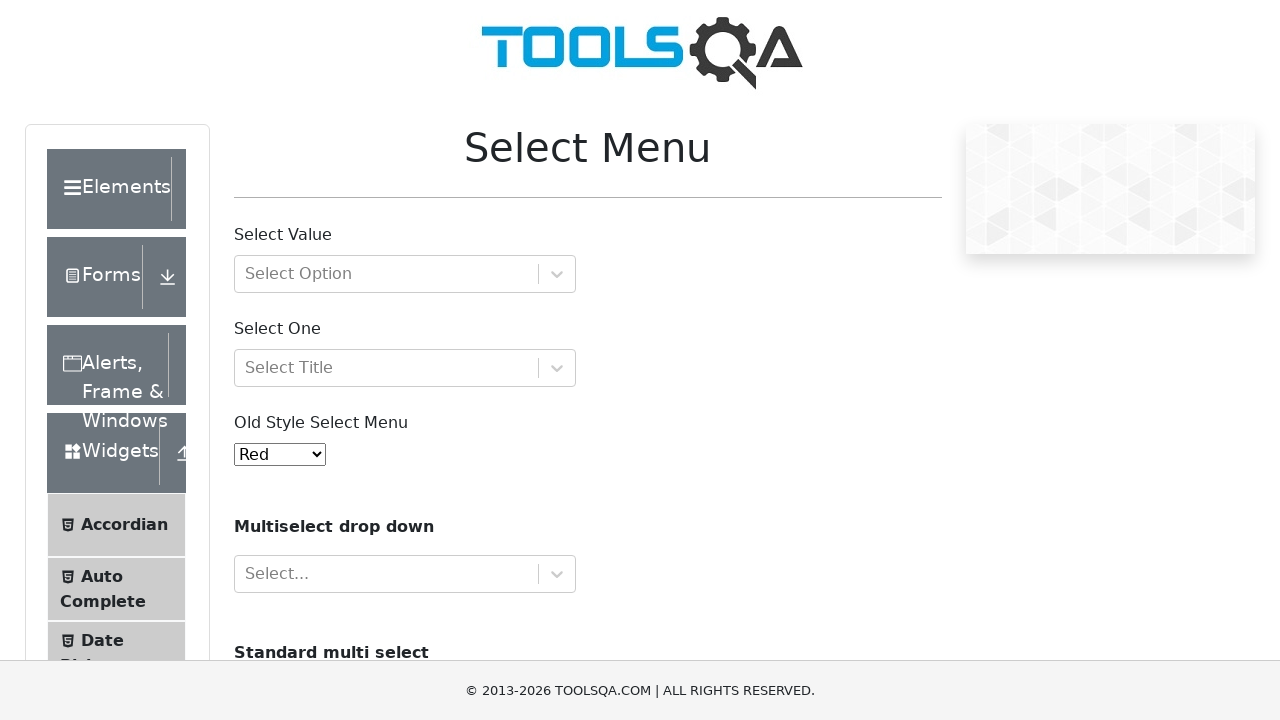

Scrolled cars dropdown into view
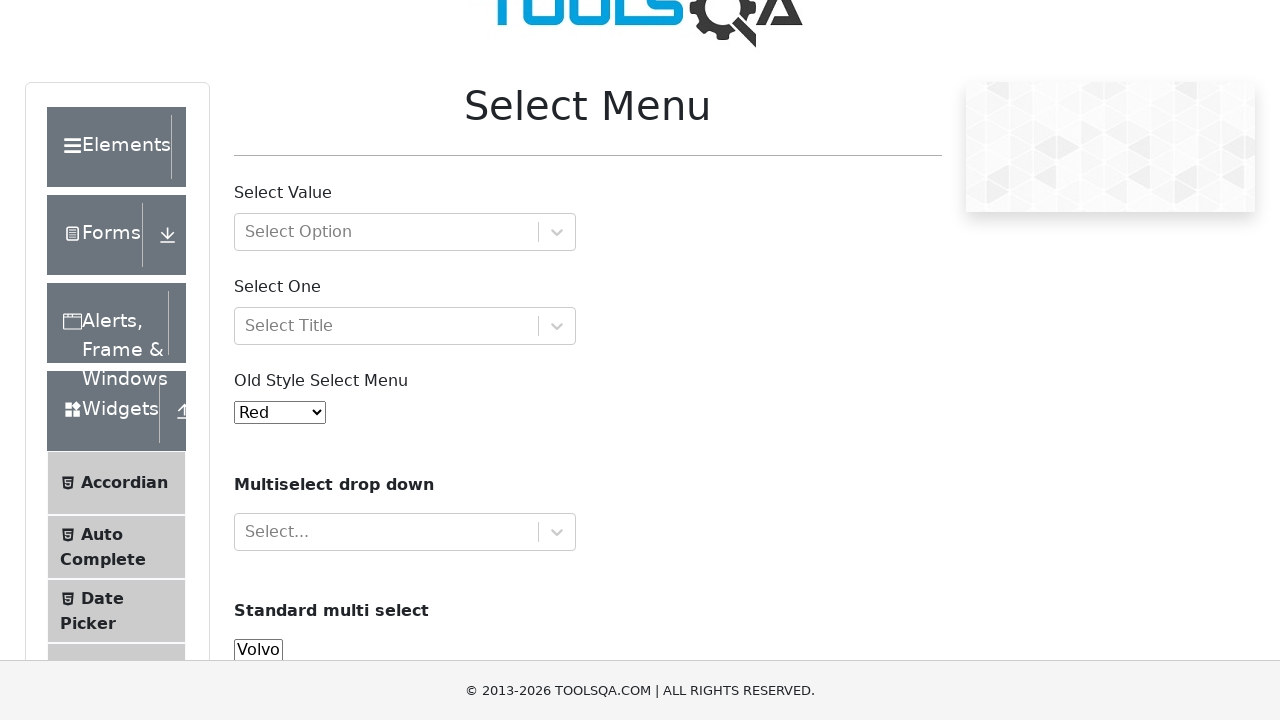

Located all option elements in cars dropdown
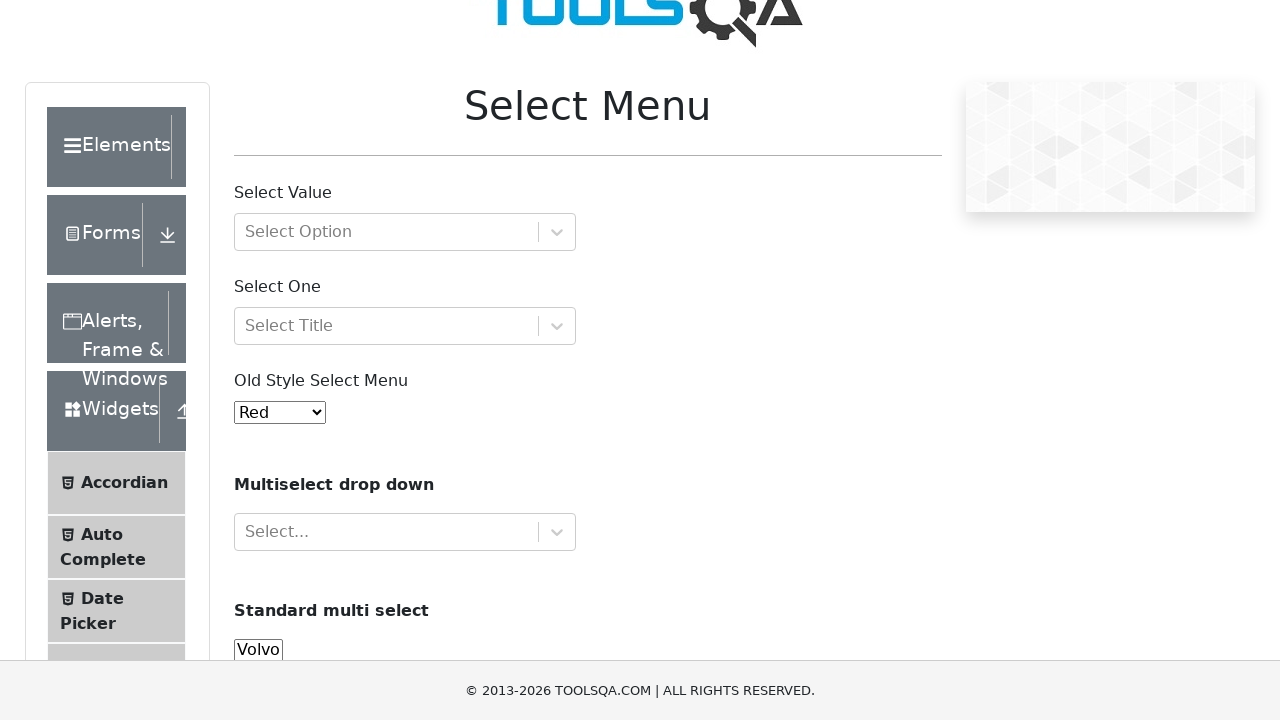

Counted options in dropdown: 4
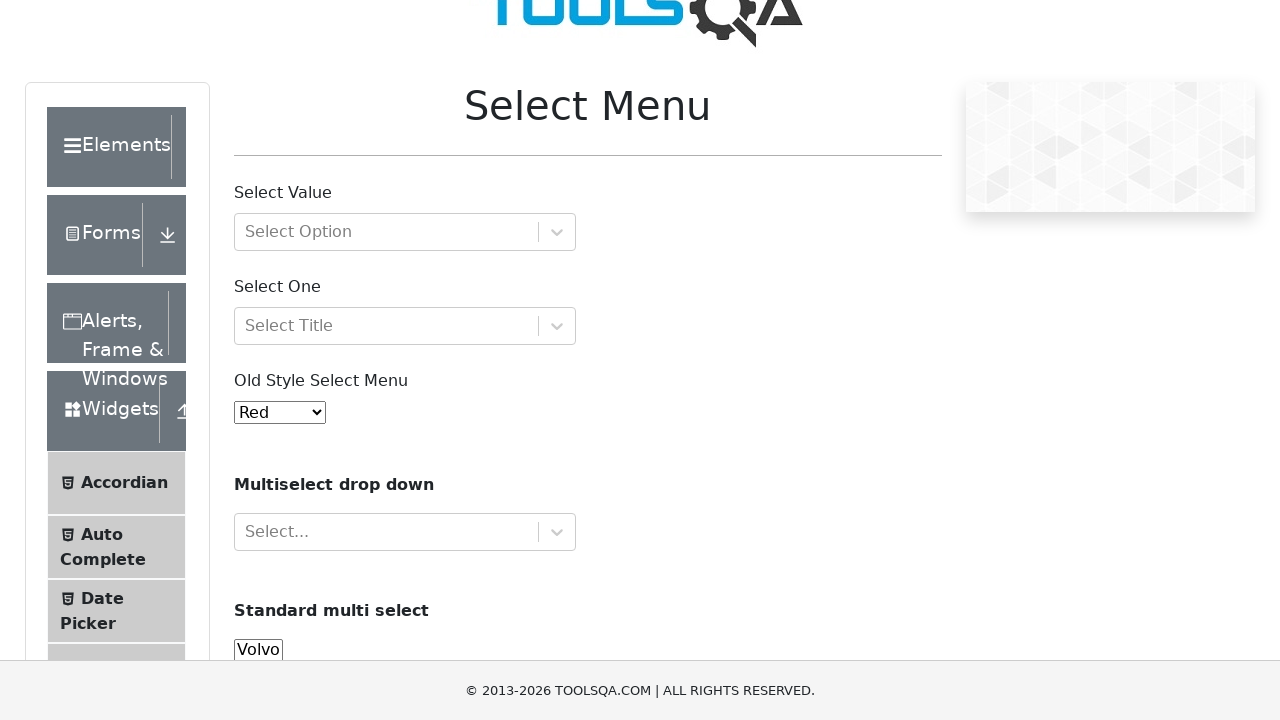

Verified dropdown contains expected count of 4 options
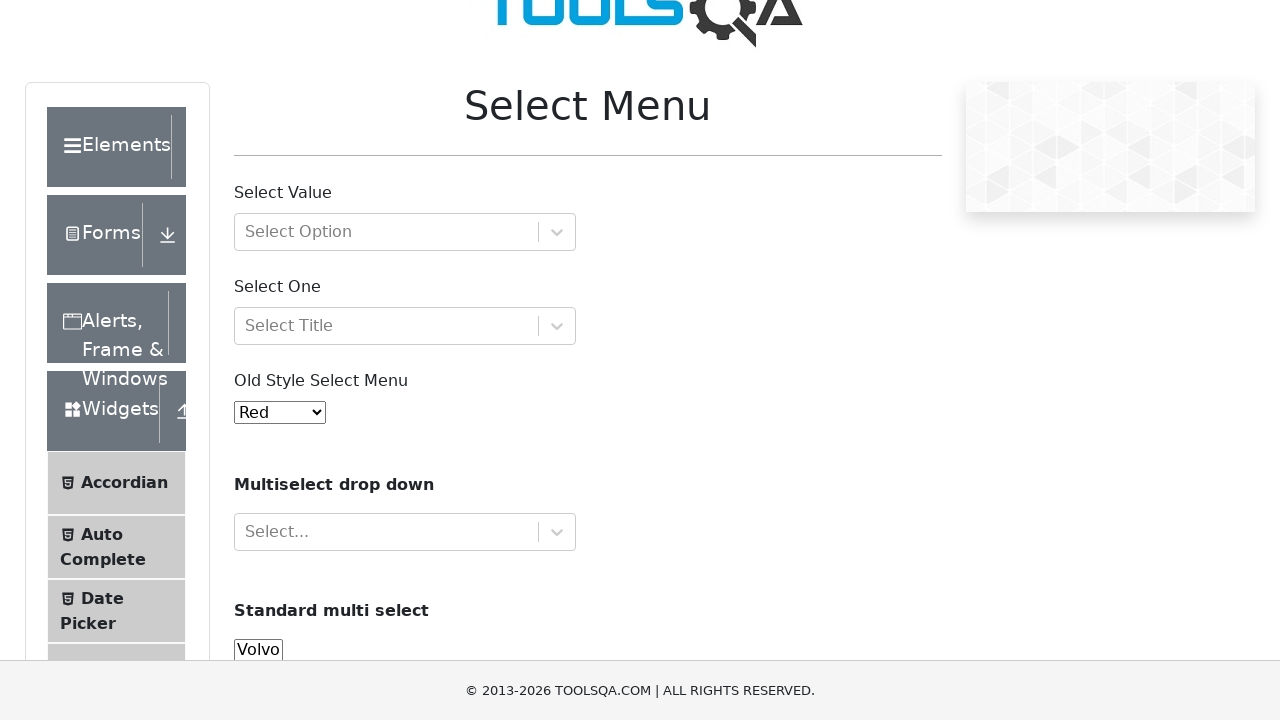

Retrieved all option text contents: ['Volvo', 'Saab', 'Opel', 'Audi']
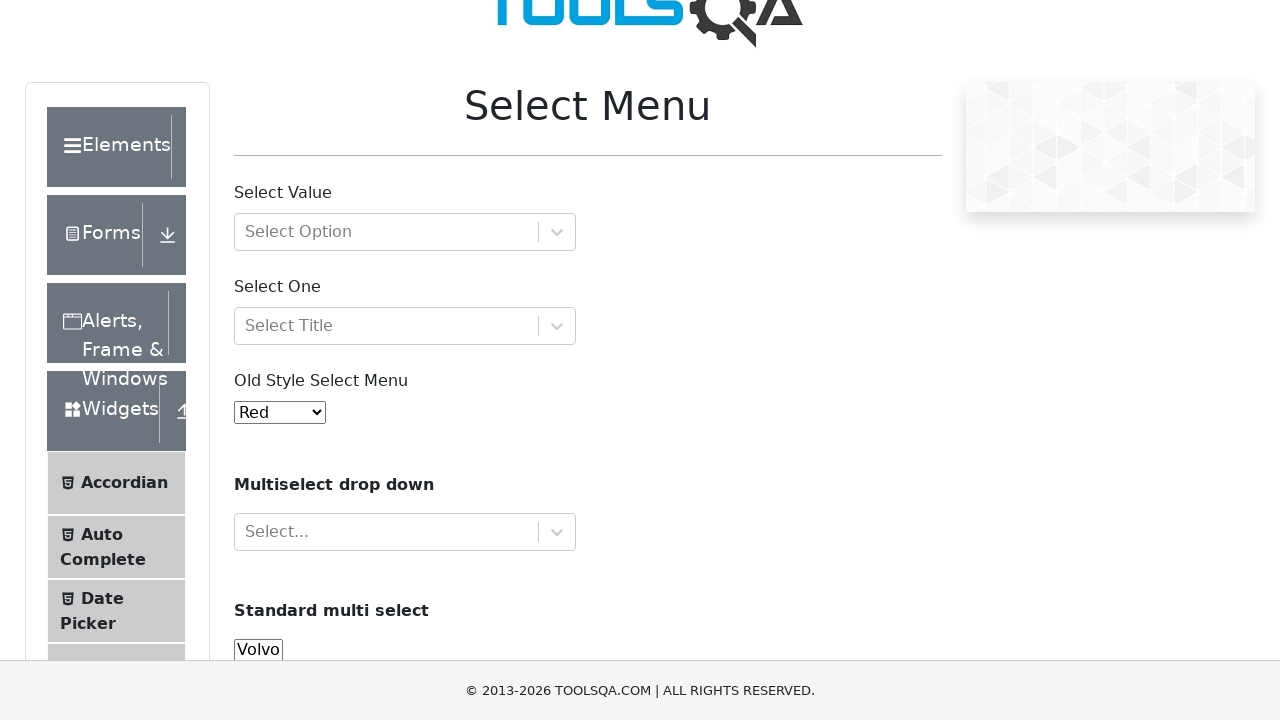

Verified all expected car options (Volvo, Saab, Opel, Audi) are present in dropdown
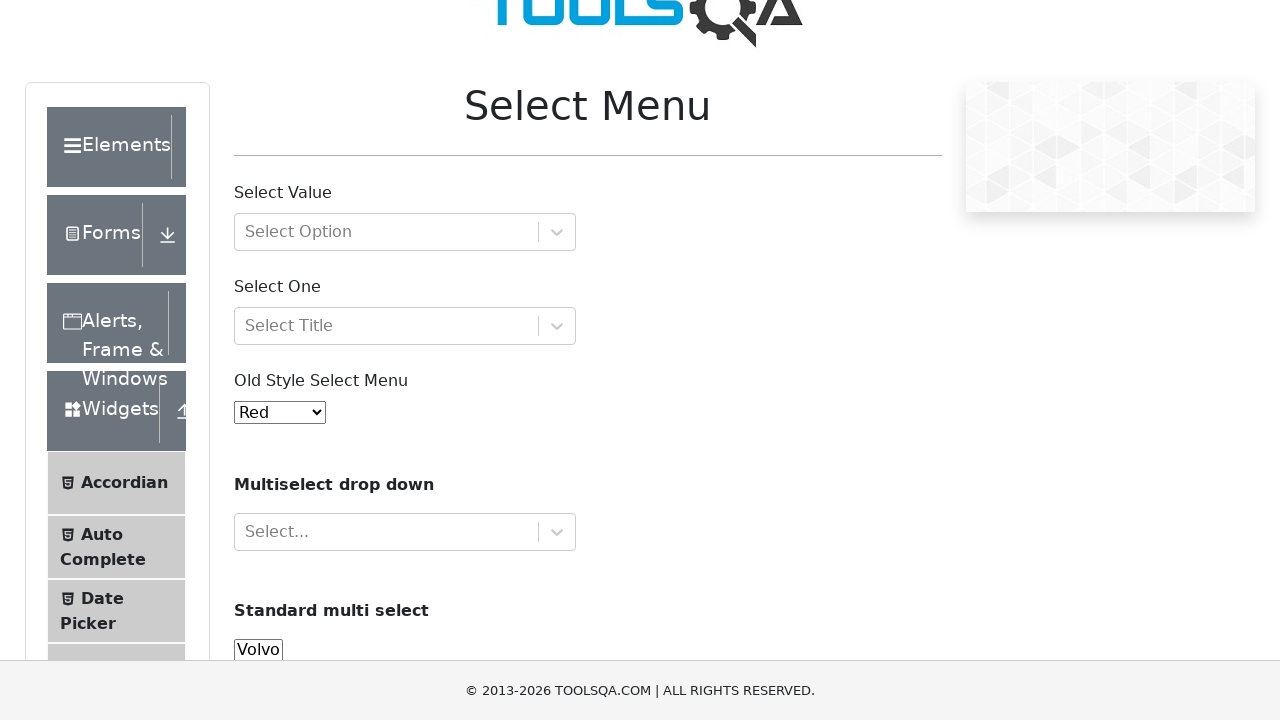

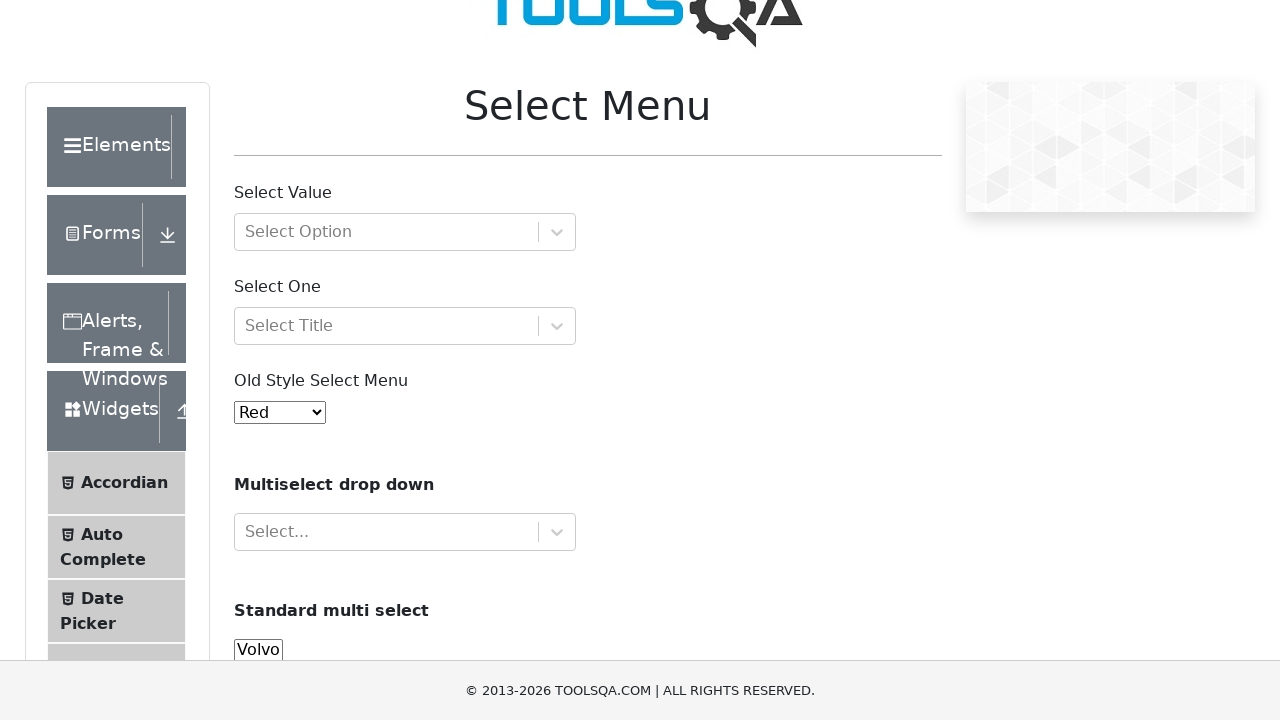